Tests checkbox functionality by checking and unchecking a checkbox and verifying its state changes correctly.

Starting URL: https://frankdoylezw.github.io/CSharp_Learning/

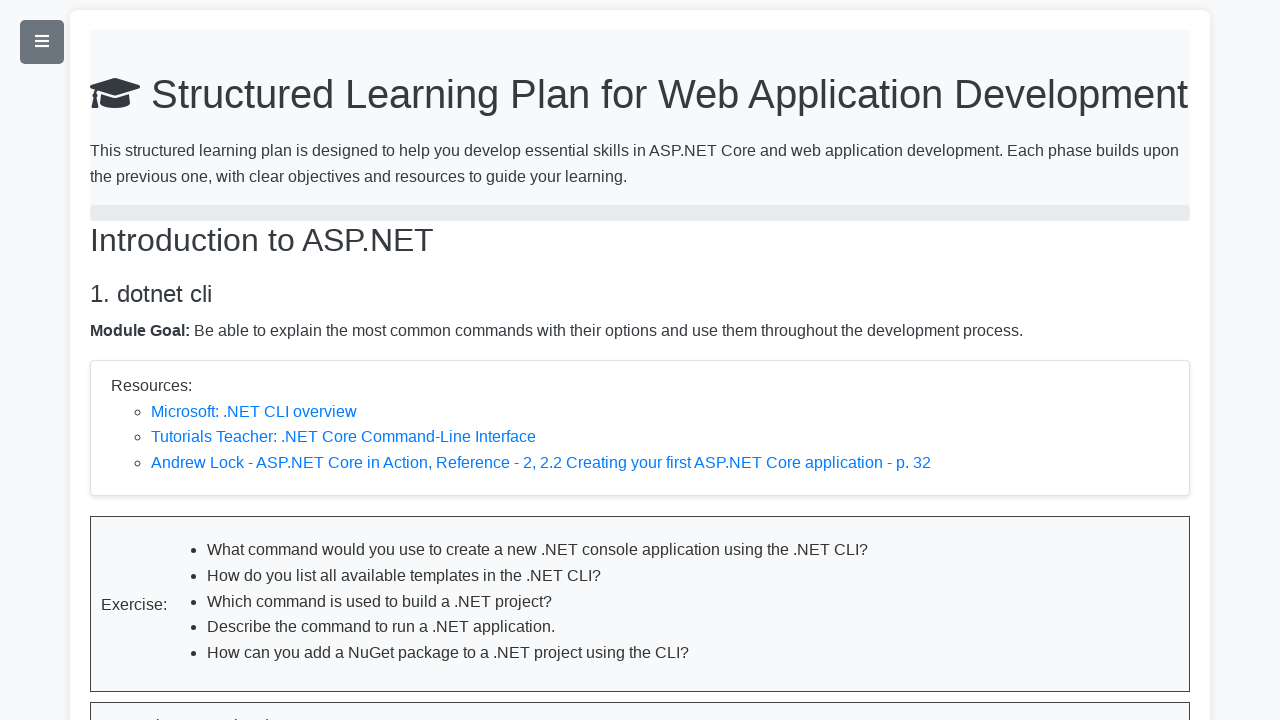

Located checkbox with ID 'section1-completed'
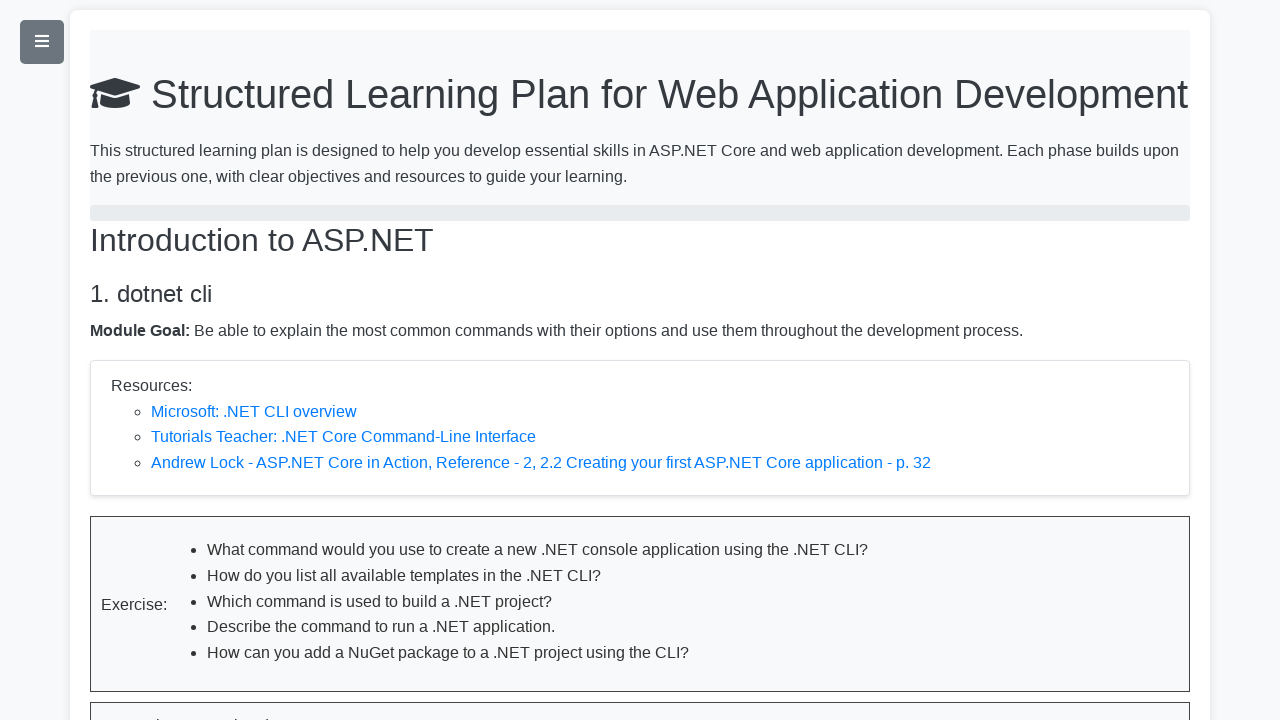

Verified checkbox is visible
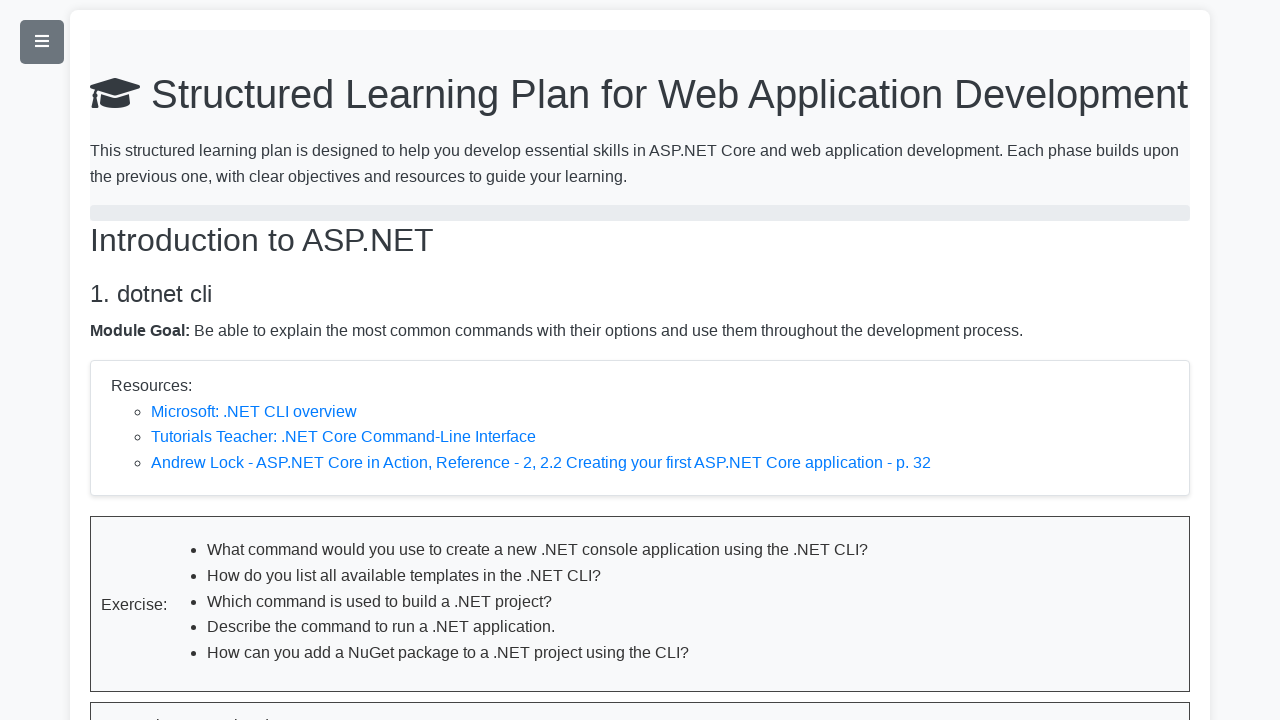

Checked the checkbox at (108, 714) on #section1-completed
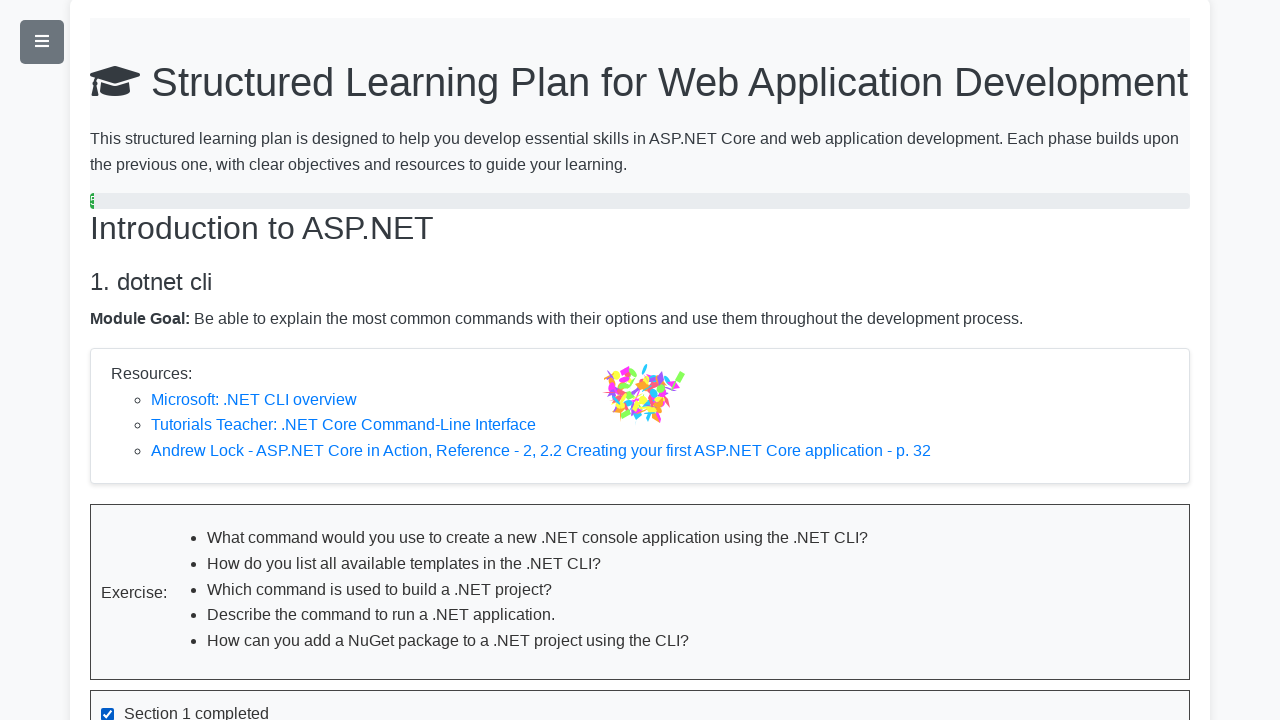

Verified checkbox is in checked state
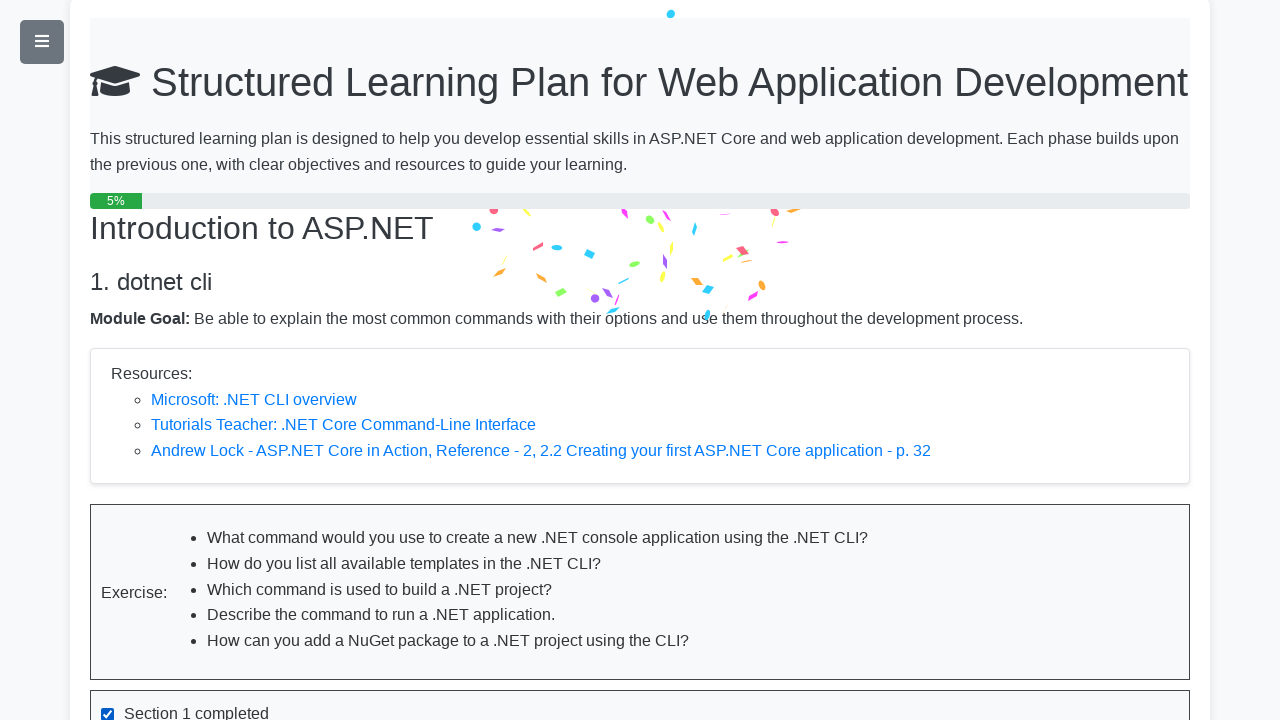

Unchecked the checkbox at (108, 714) on #section1-completed
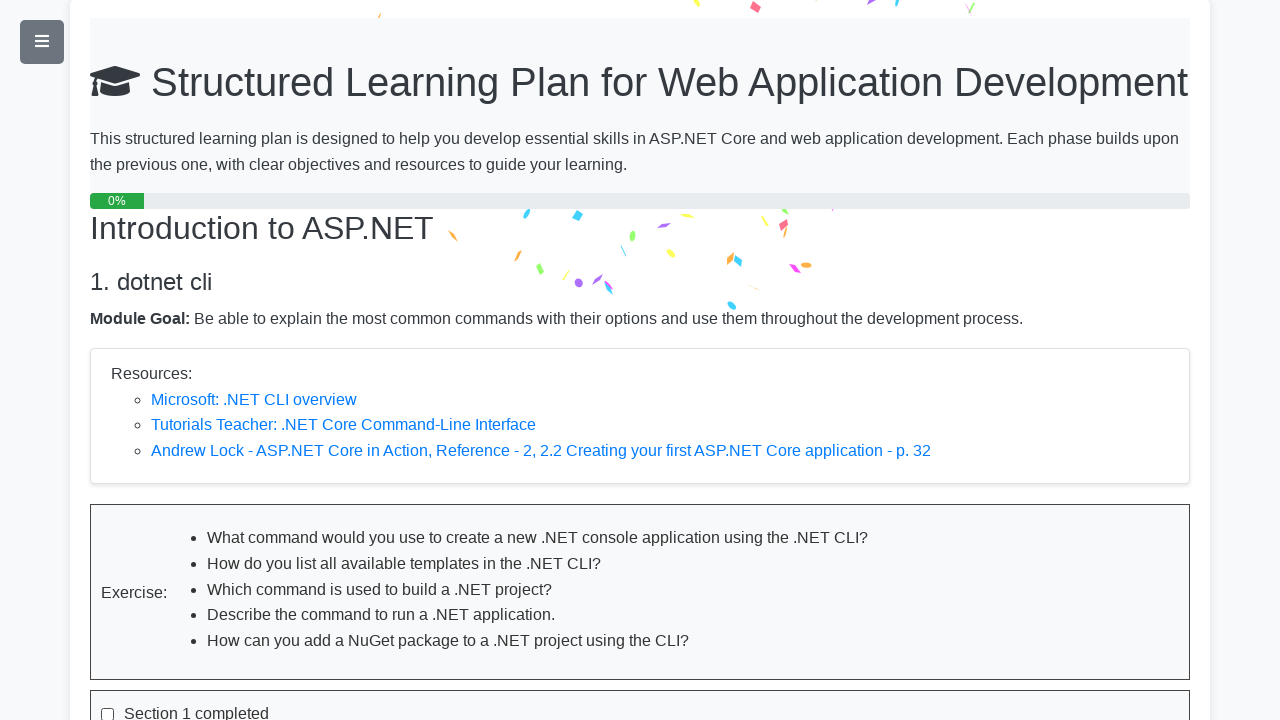

Verified checkbox is in unchecked state
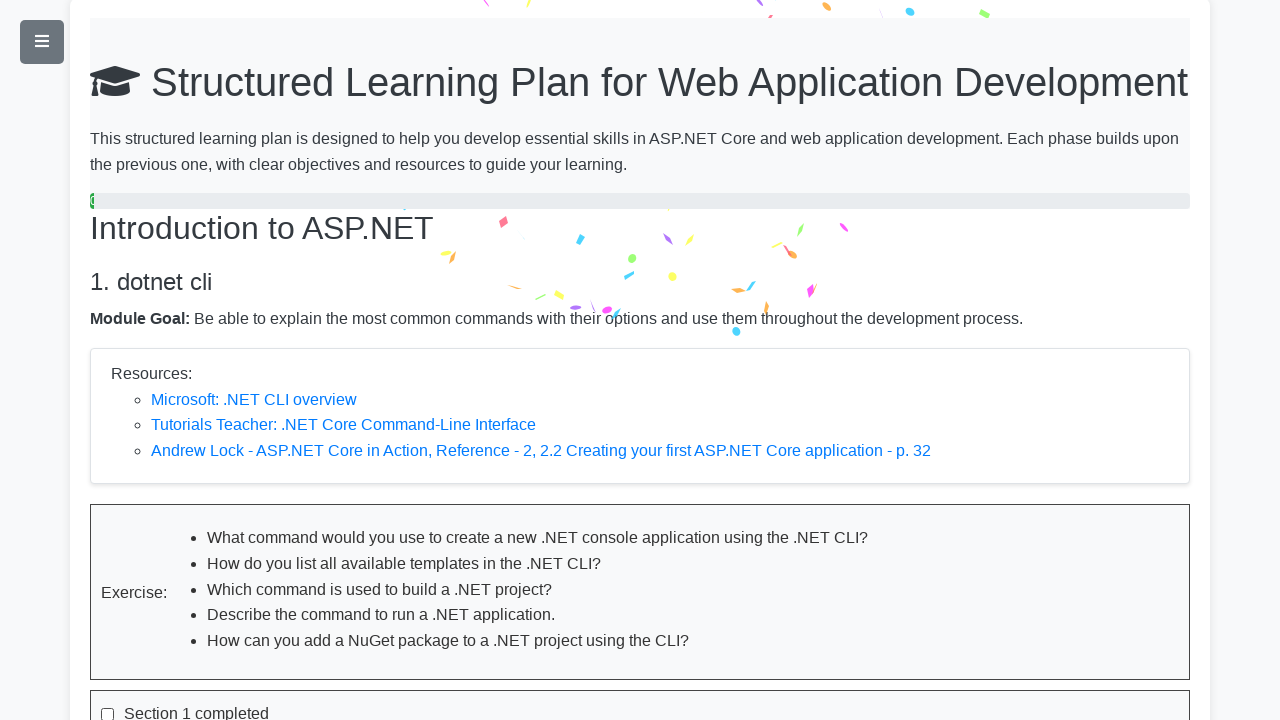

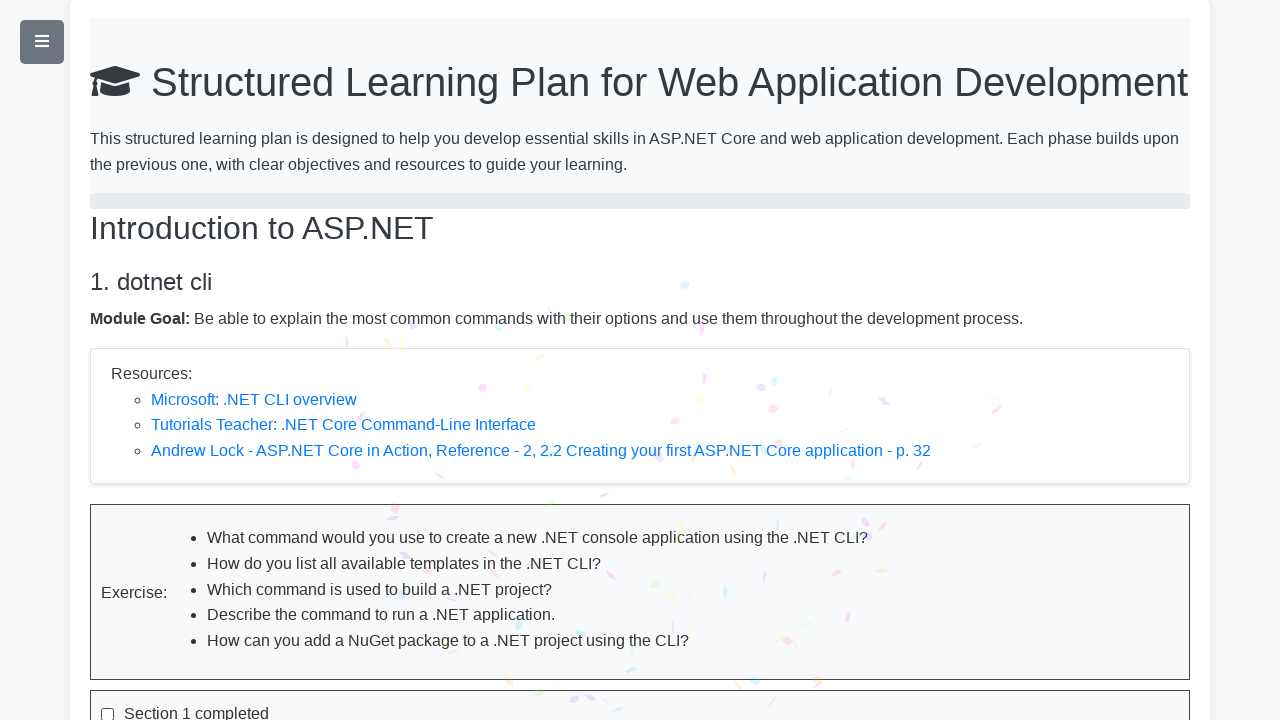